Tests form validation when attempting to register with only the name field filled (empty email)

Starting URL: https://automationexercise.com/login

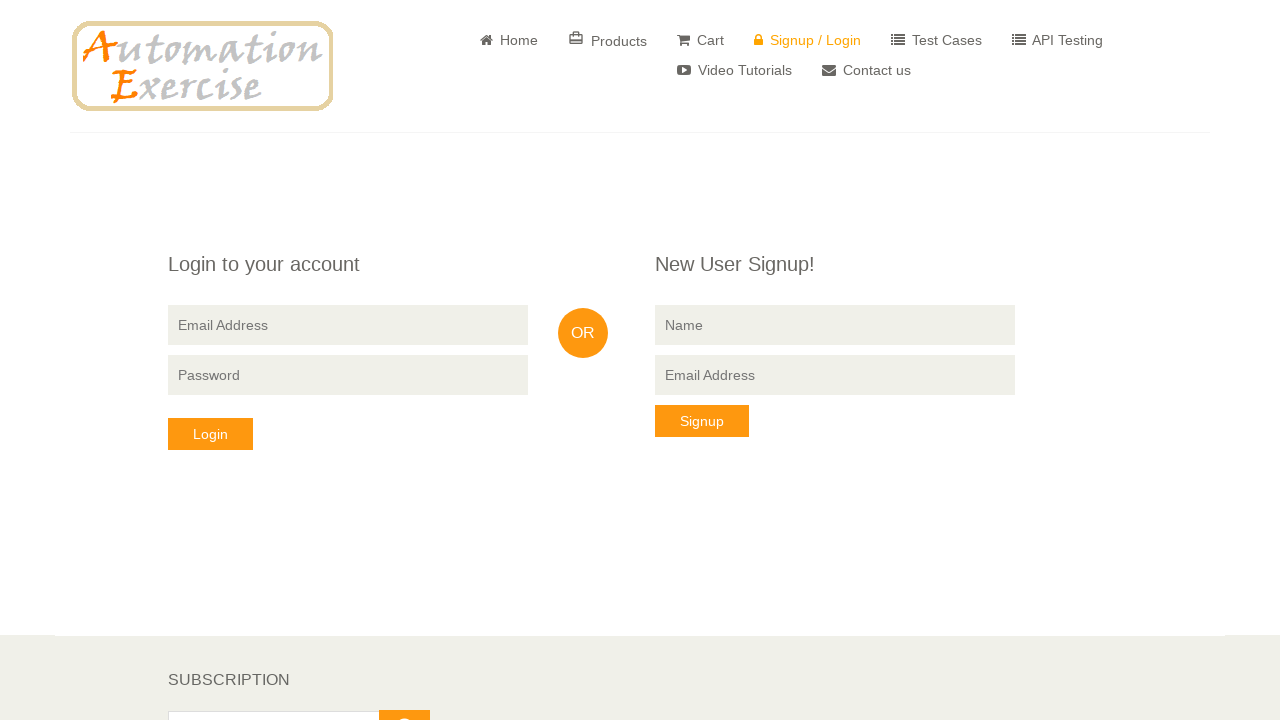

Filled signup name field with 'TestUser' on input[data-qa='signup-name']
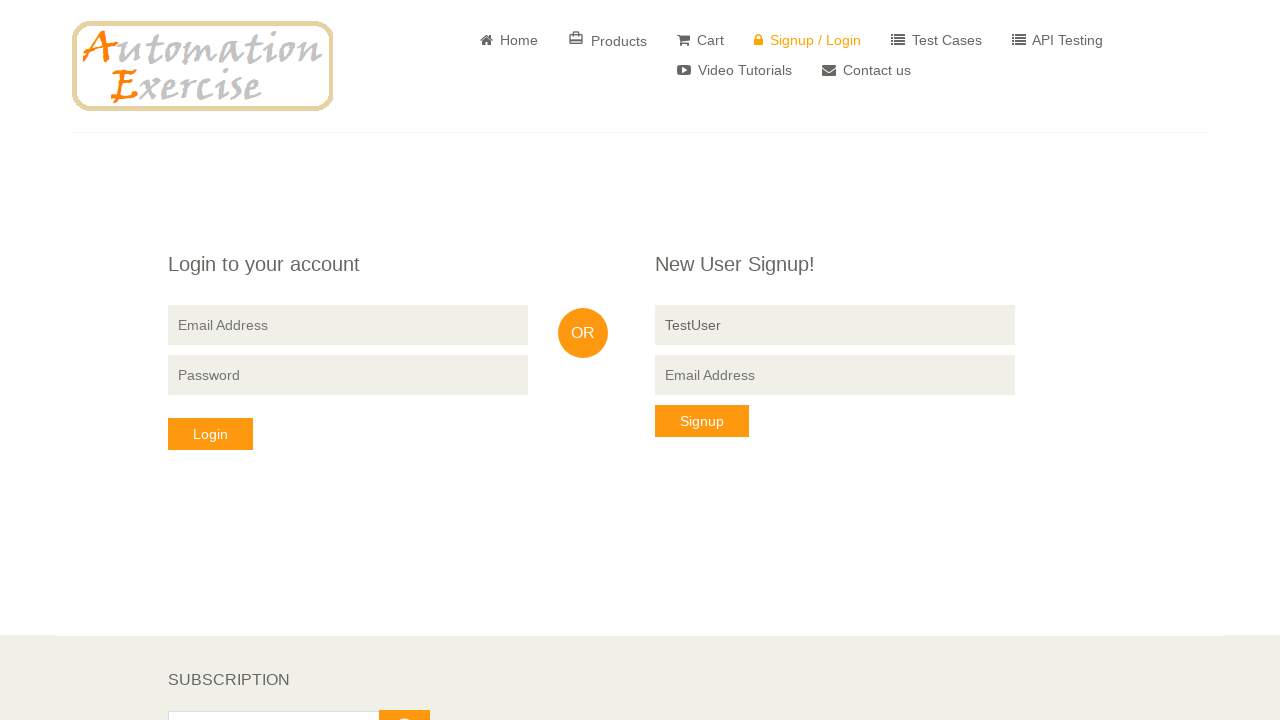

Left email field empty on input[data-qa='signup-email']
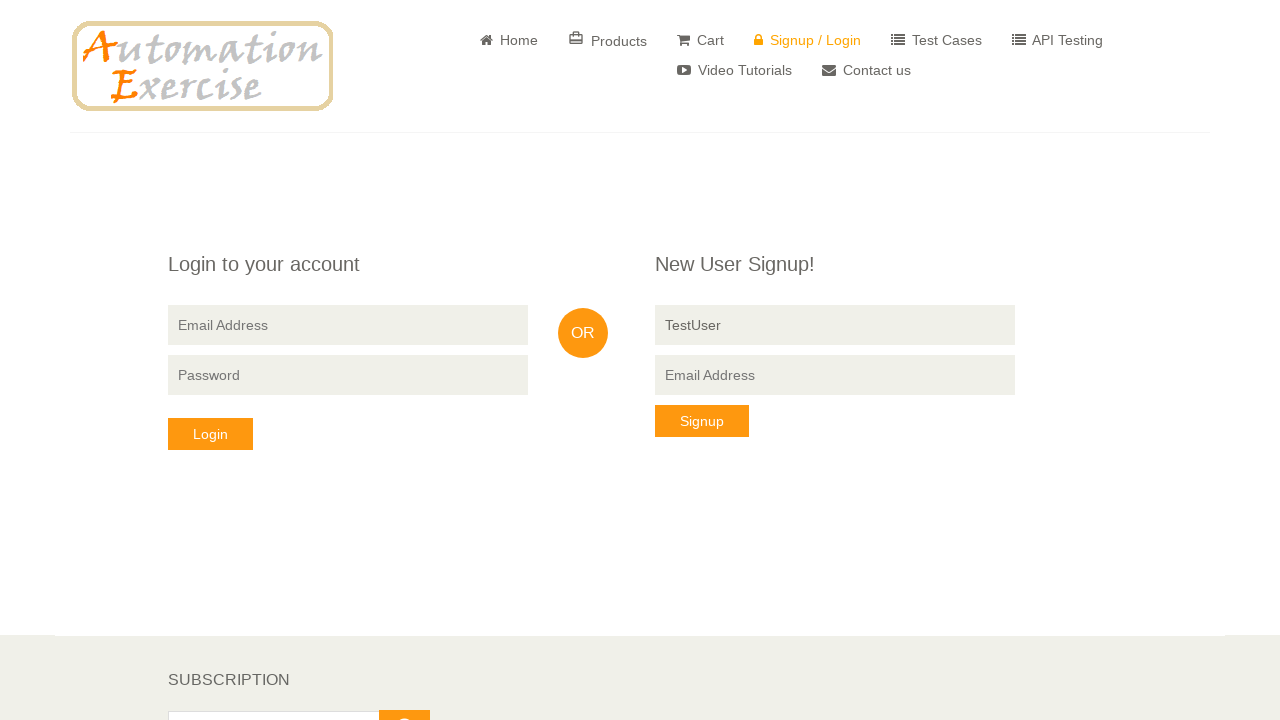

Clicked signup button with empty email field at (702, 421) on button[data-qa='signup-button']
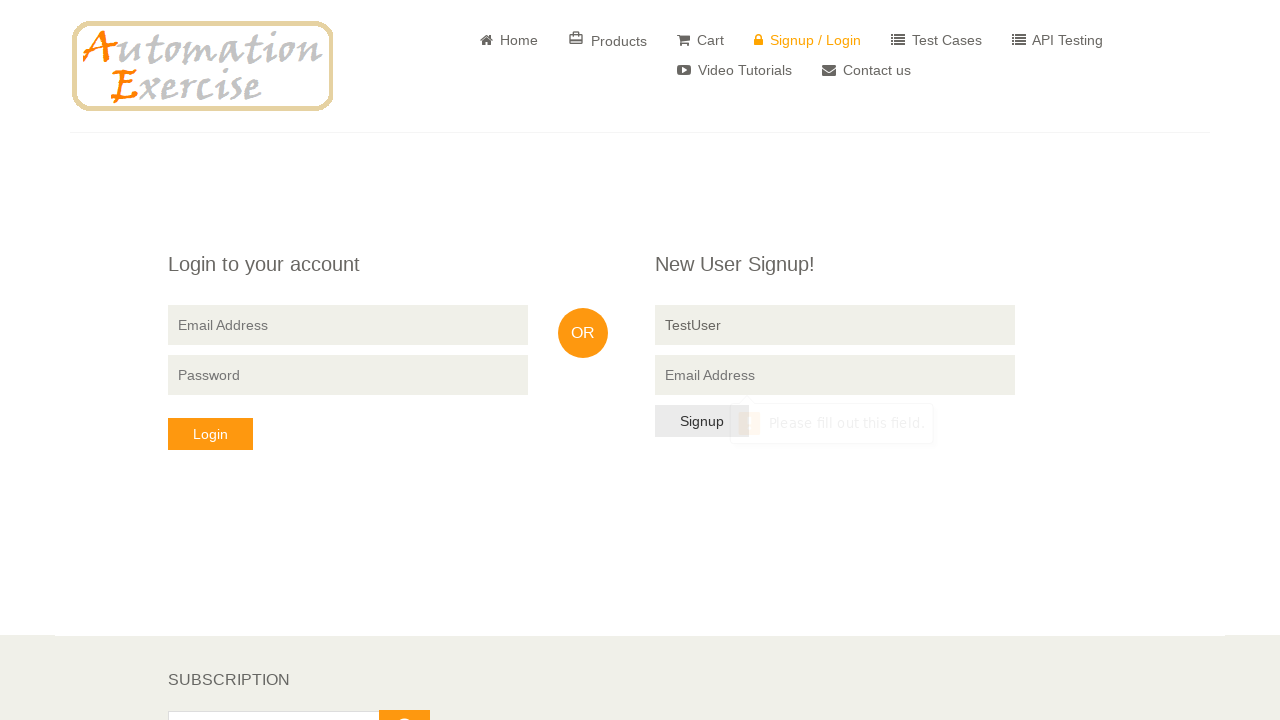

Verified email field shows invalid state (browser validation message)
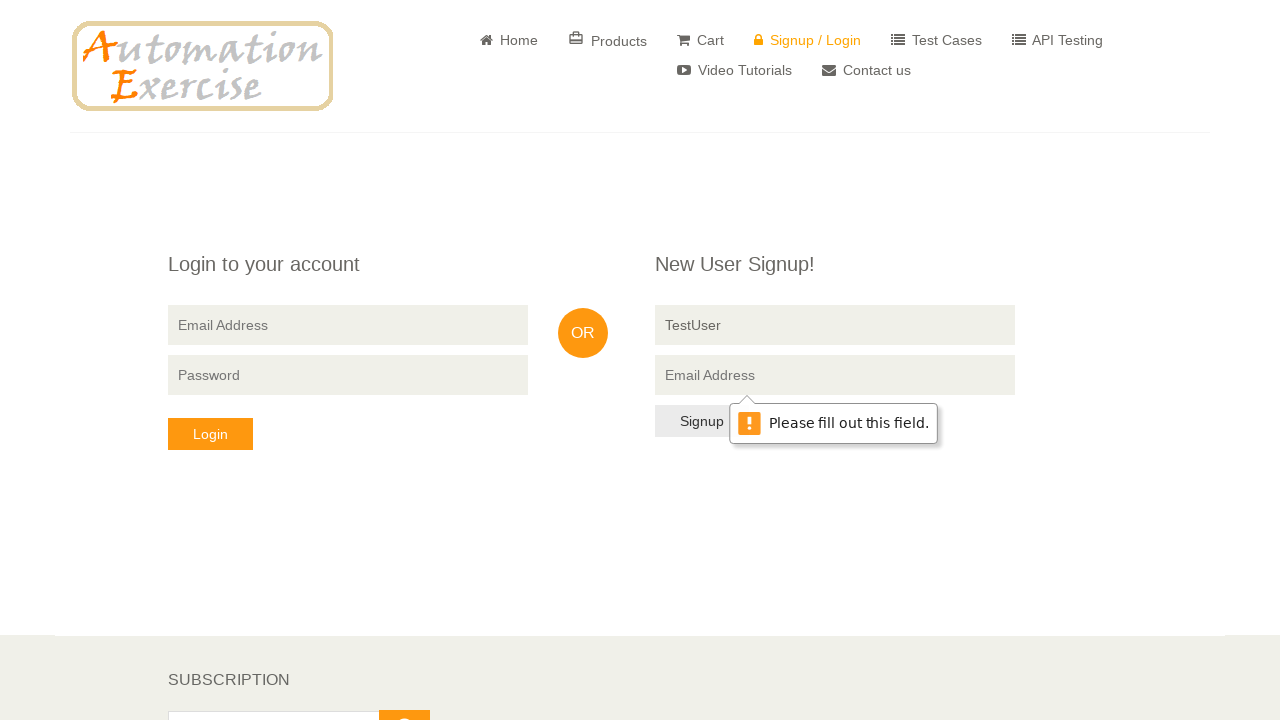

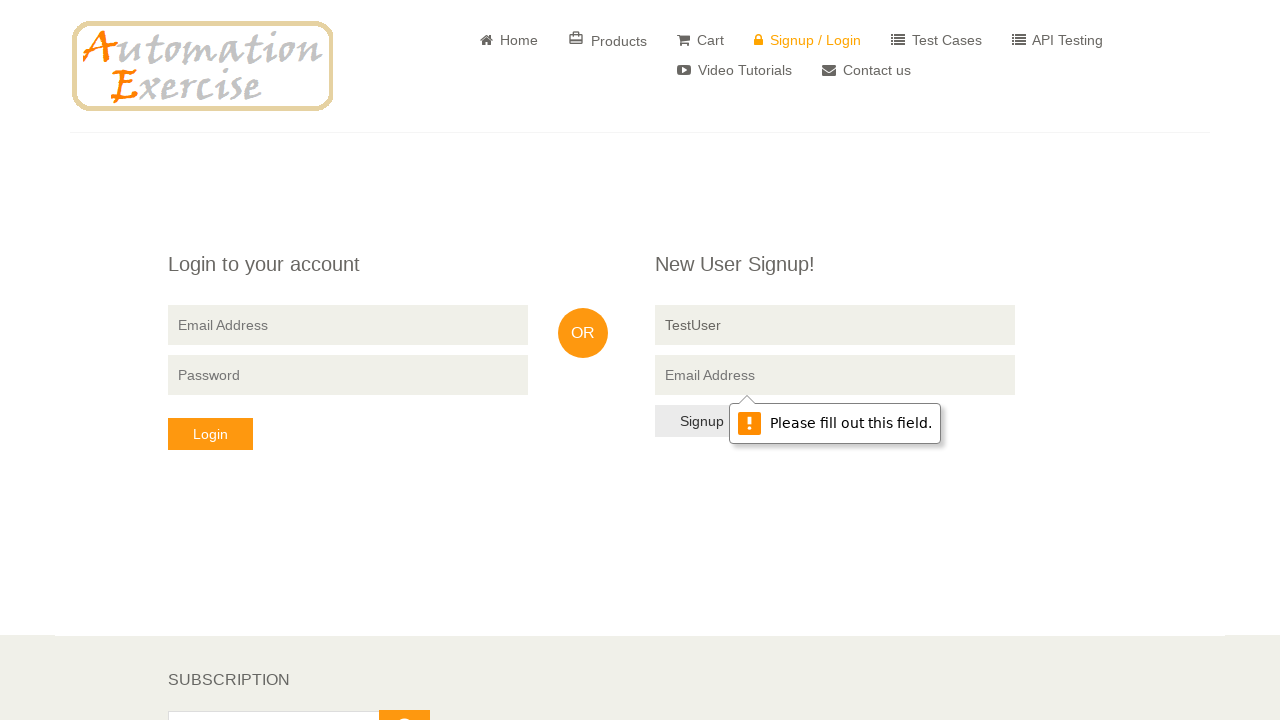